Tests filtering to show only active (incomplete) todo items.

Starting URL: https://demo.playwright.dev/todomvc

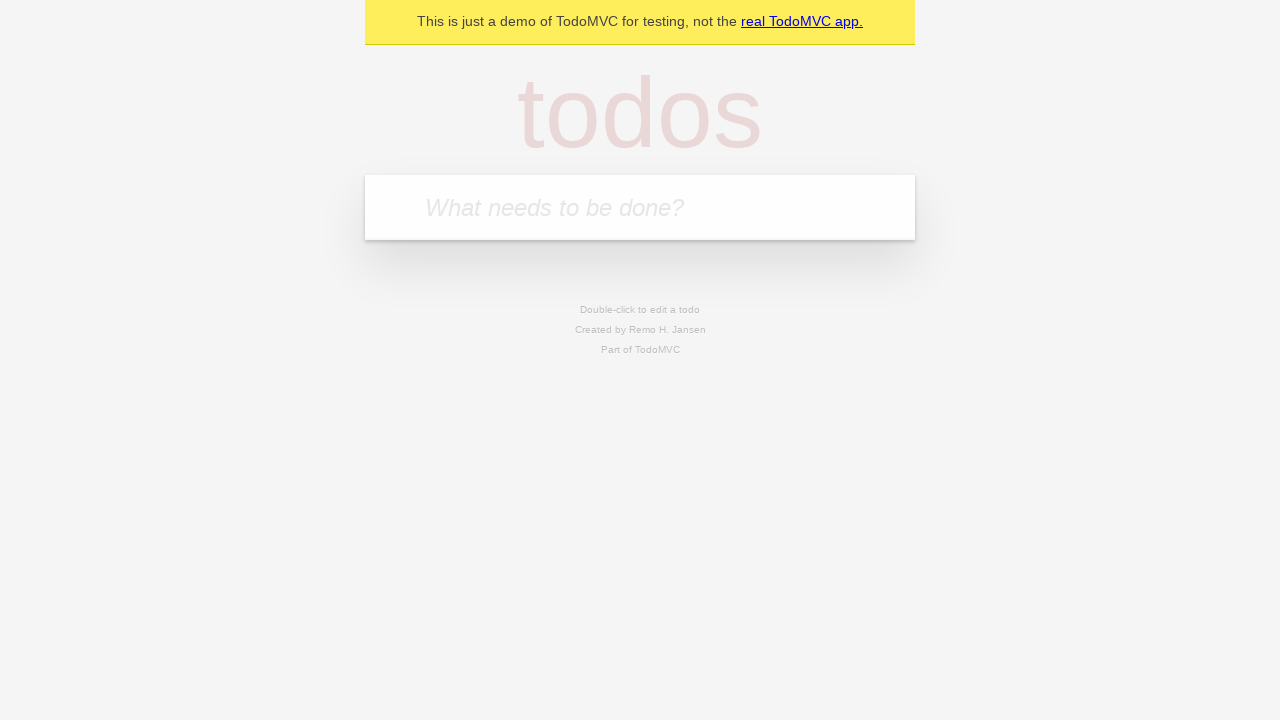

Filled todo input with 'buy some cheese' on internal:attr=[placeholder="What needs to be done?"i]
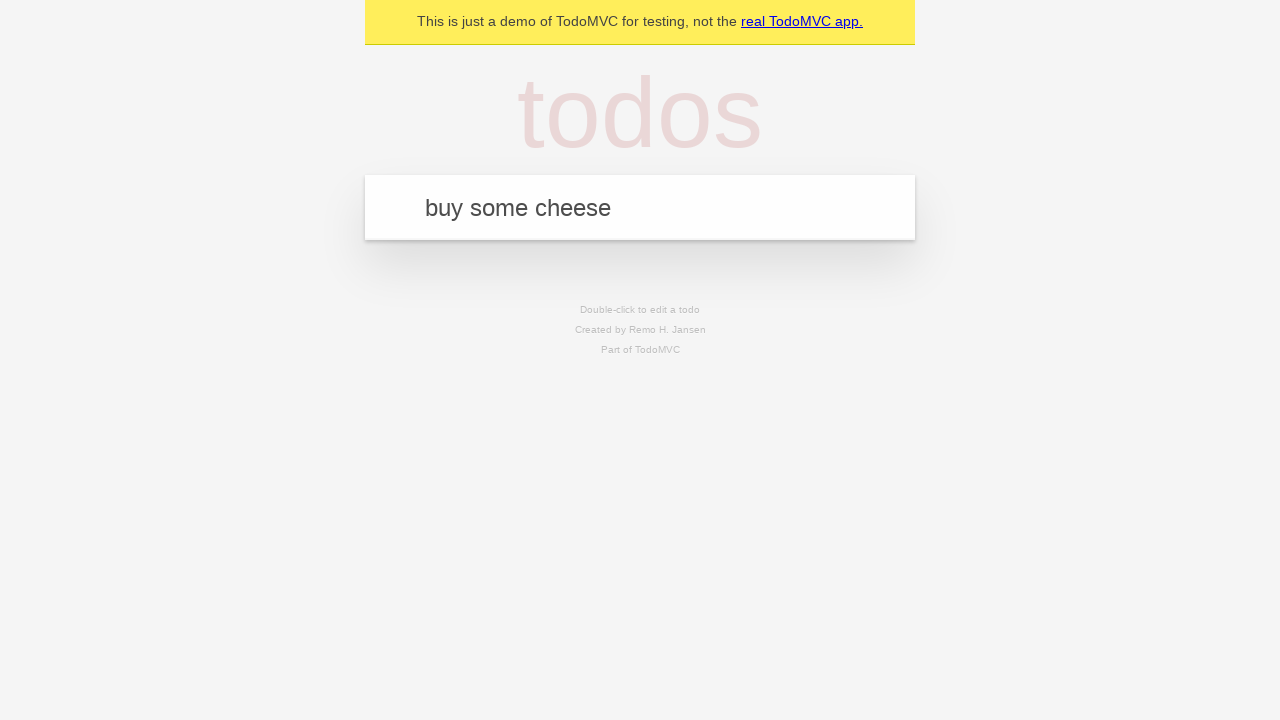

Pressed Enter to create todo 'buy some cheese' on internal:attr=[placeholder="What needs to be done?"i]
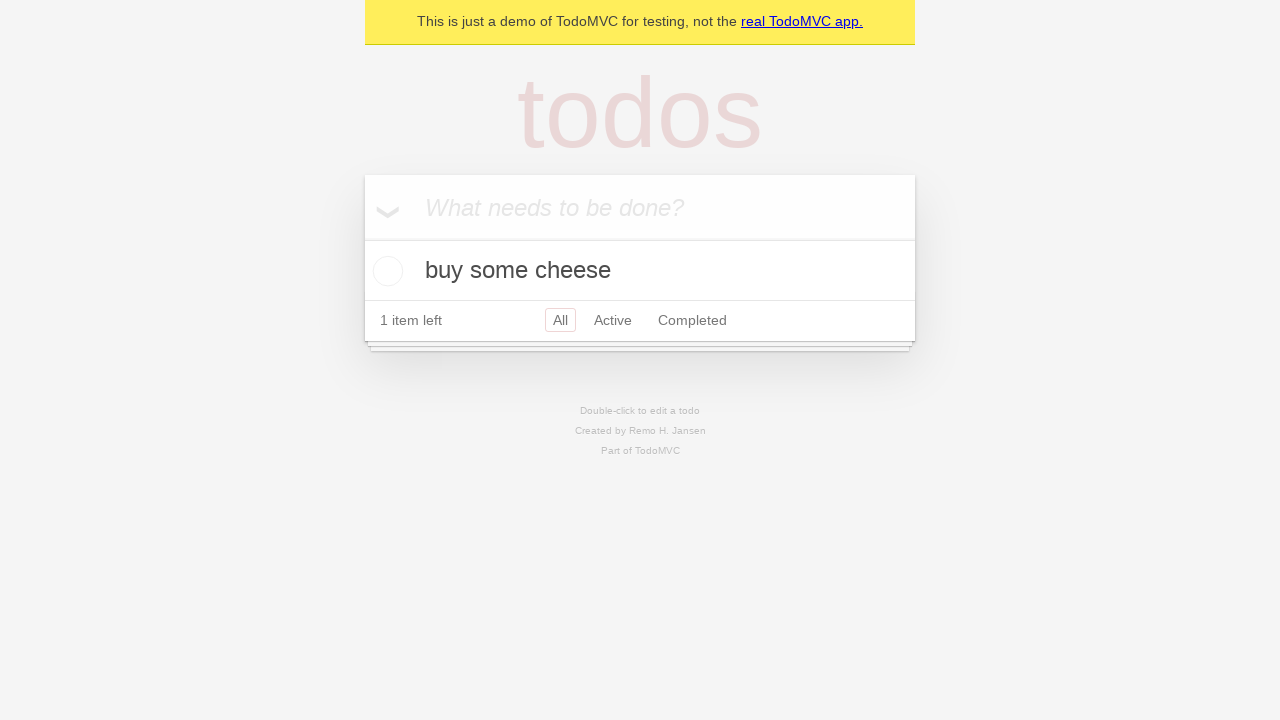

Filled todo input with 'feed the cat' on internal:attr=[placeholder="What needs to be done?"i]
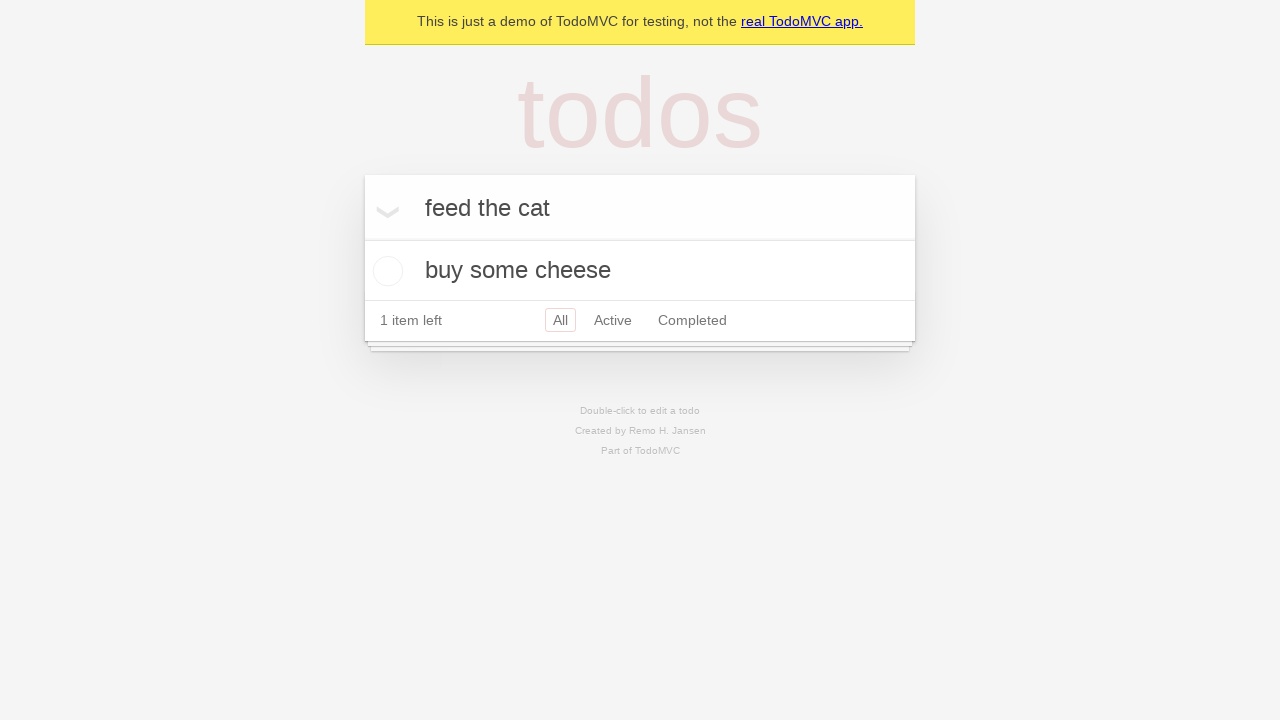

Pressed Enter to create todo 'feed the cat' on internal:attr=[placeholder="What needs to be done?"i]
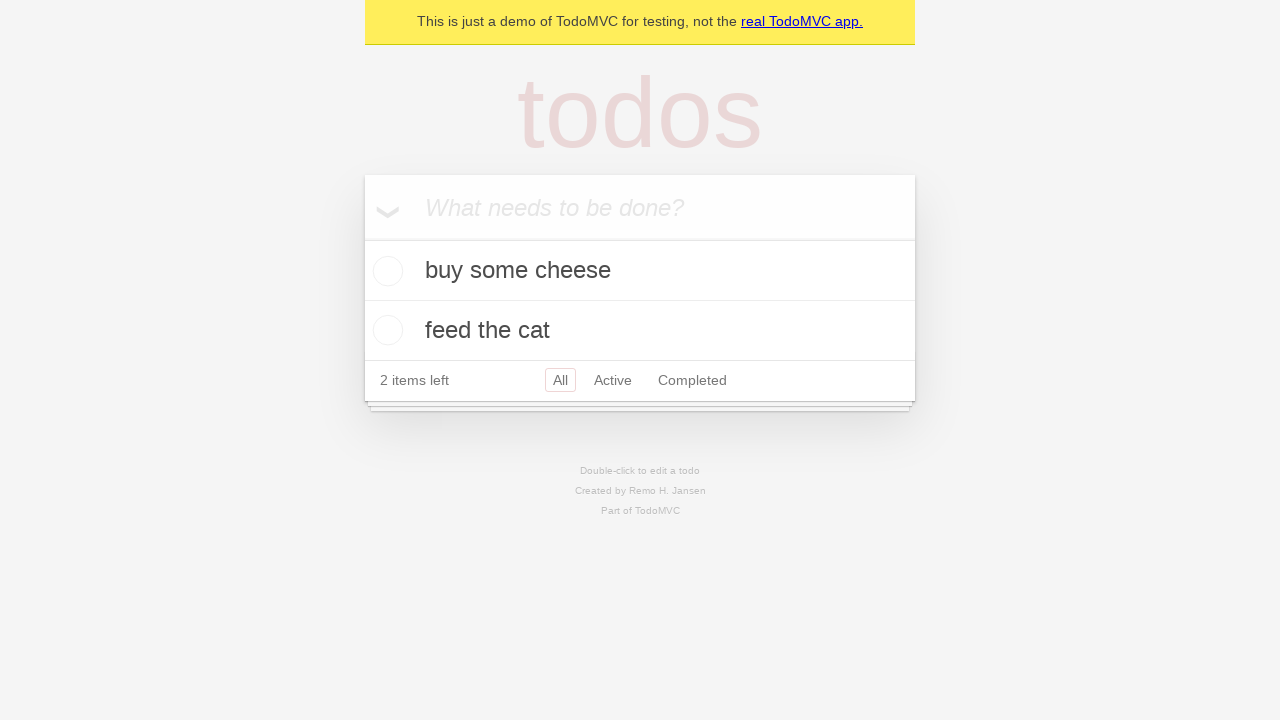

Filled todo input with 'book a doctors appointment' on internal:attr=[placeholder="What needs to be done?"i]
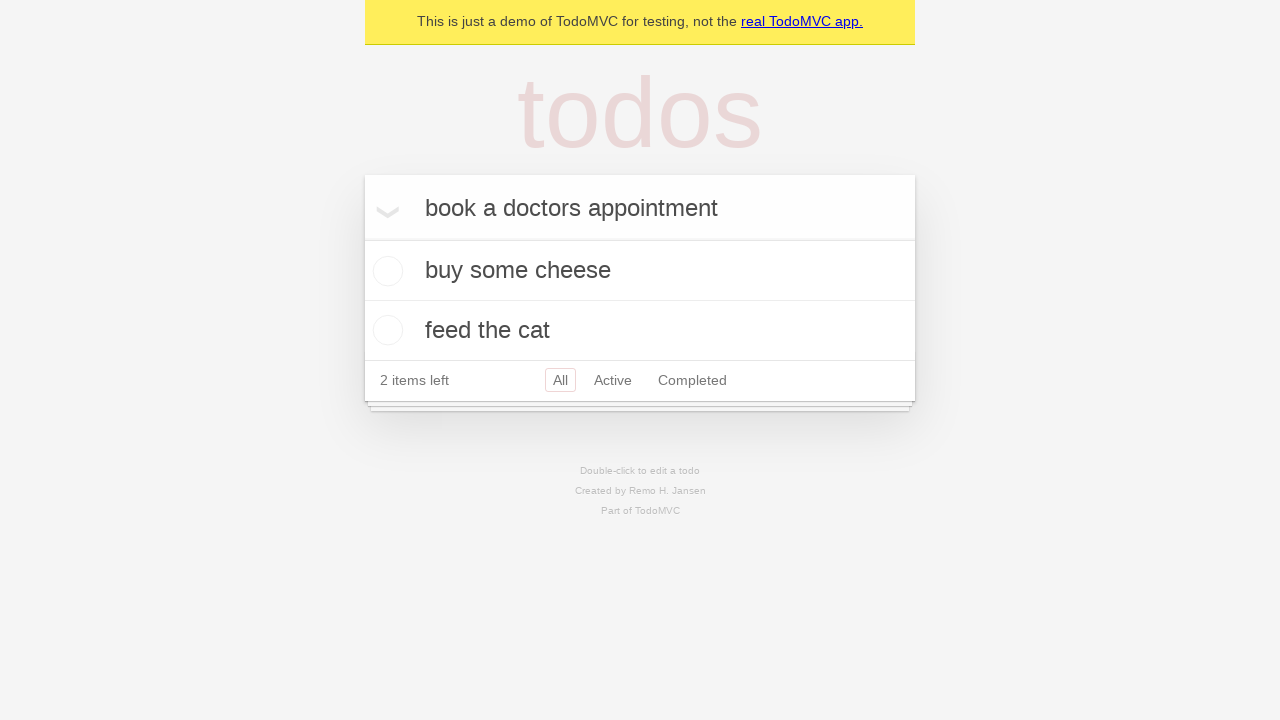

Pressed Enter to create todo 'book a doctors appointment' on internal:attr=[placeholder="What needs to be done?"i]
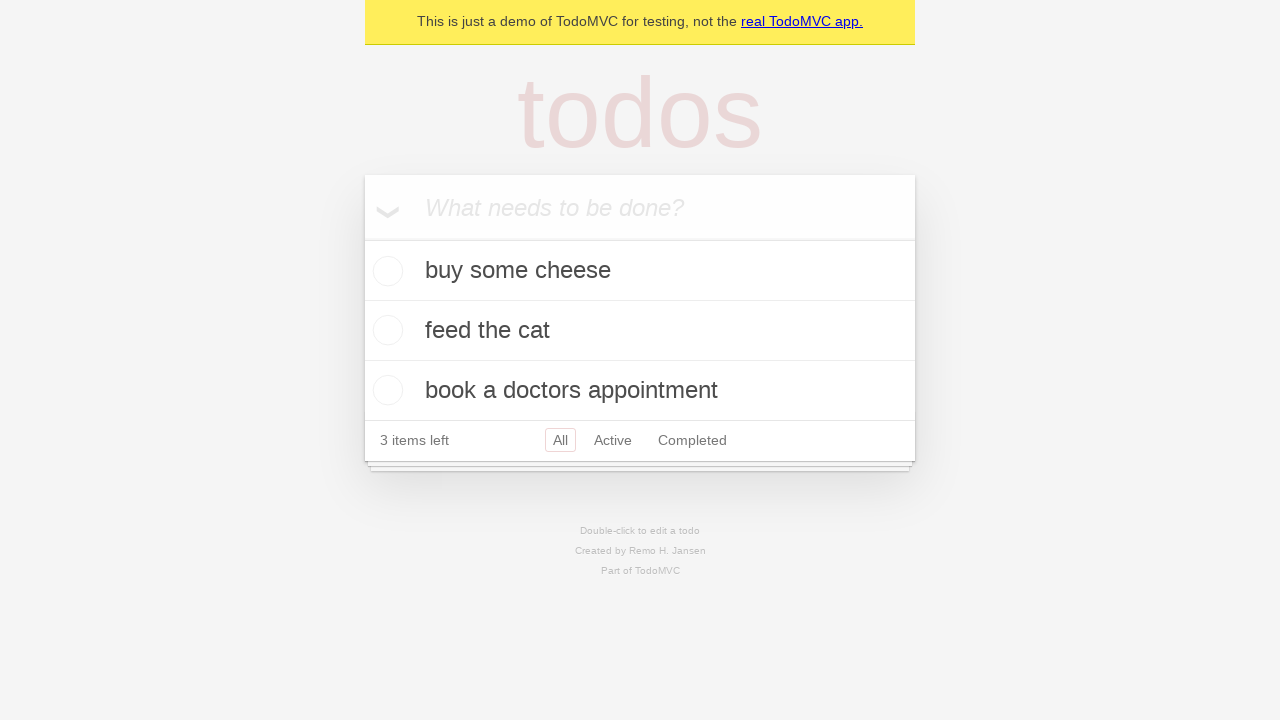

All 3 todo items have been created
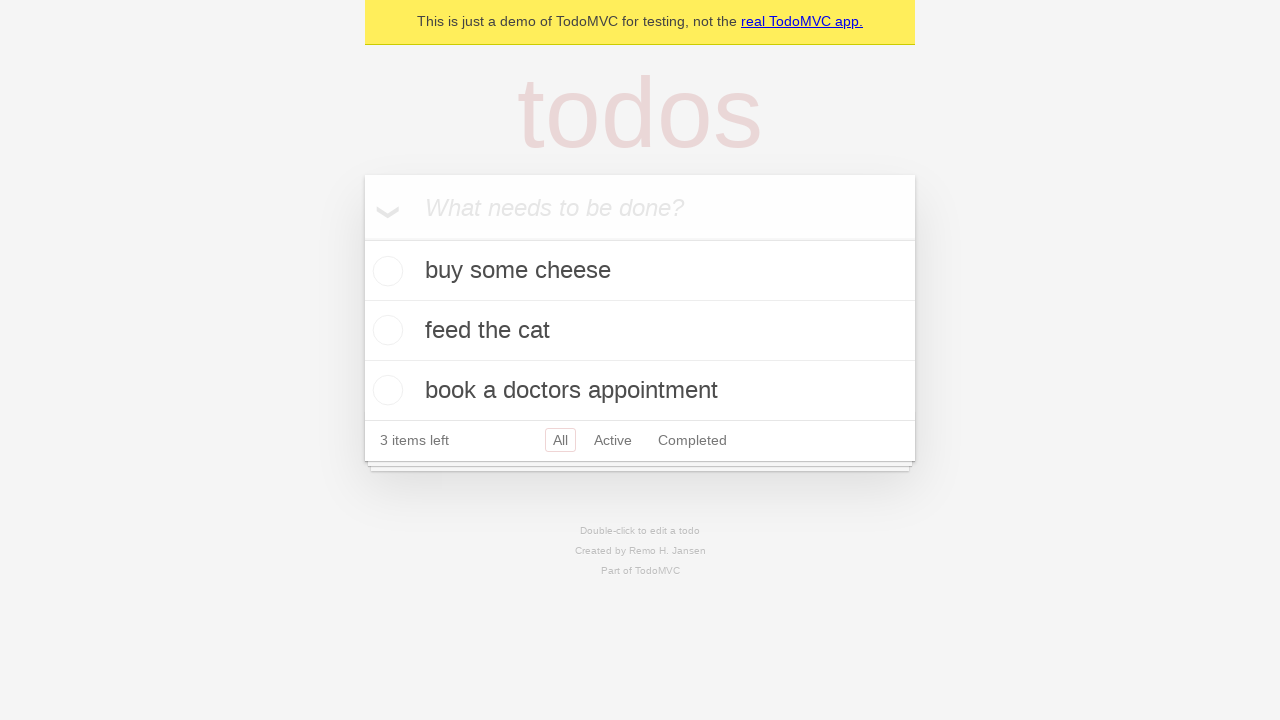

Marked the second todo item as complete at (385, 330) on internal:testid=[data-testid="todo-item"s] >> nth=1 >> internal:role=checkbox
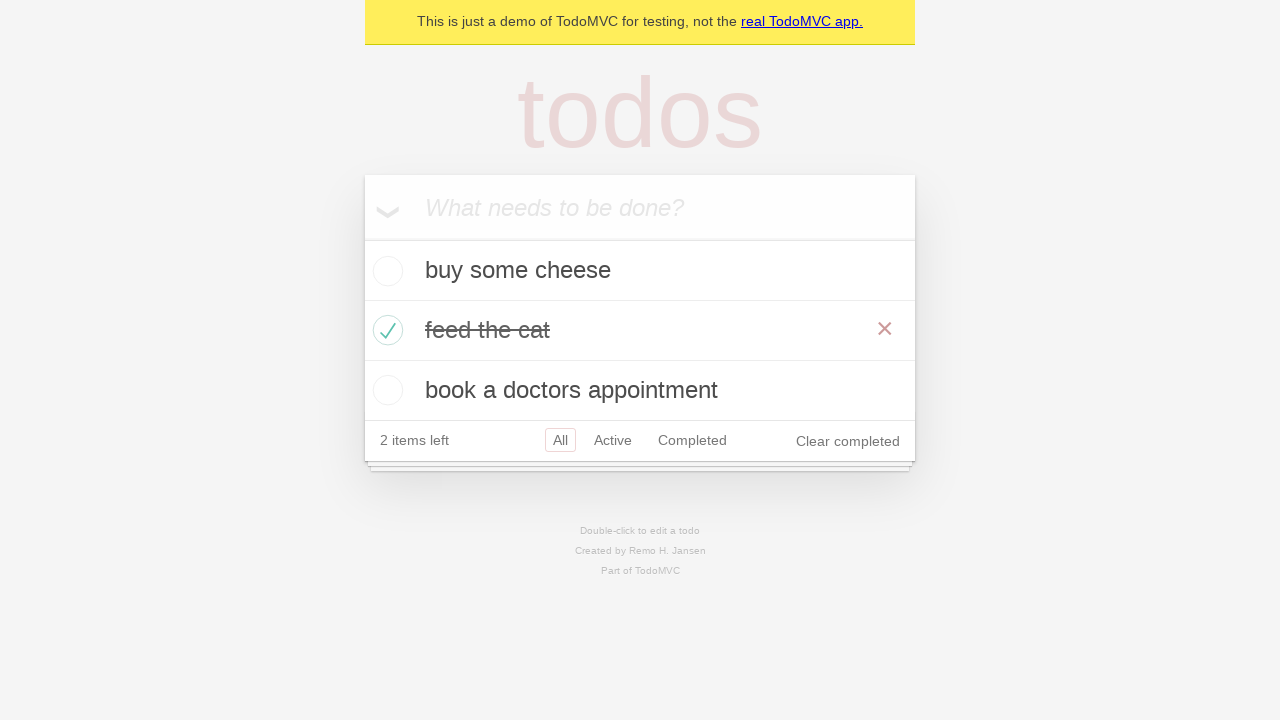

Clicked on the Active filter to display only incomplete items at (613, 440) on internal:role=link[name="Active"i]
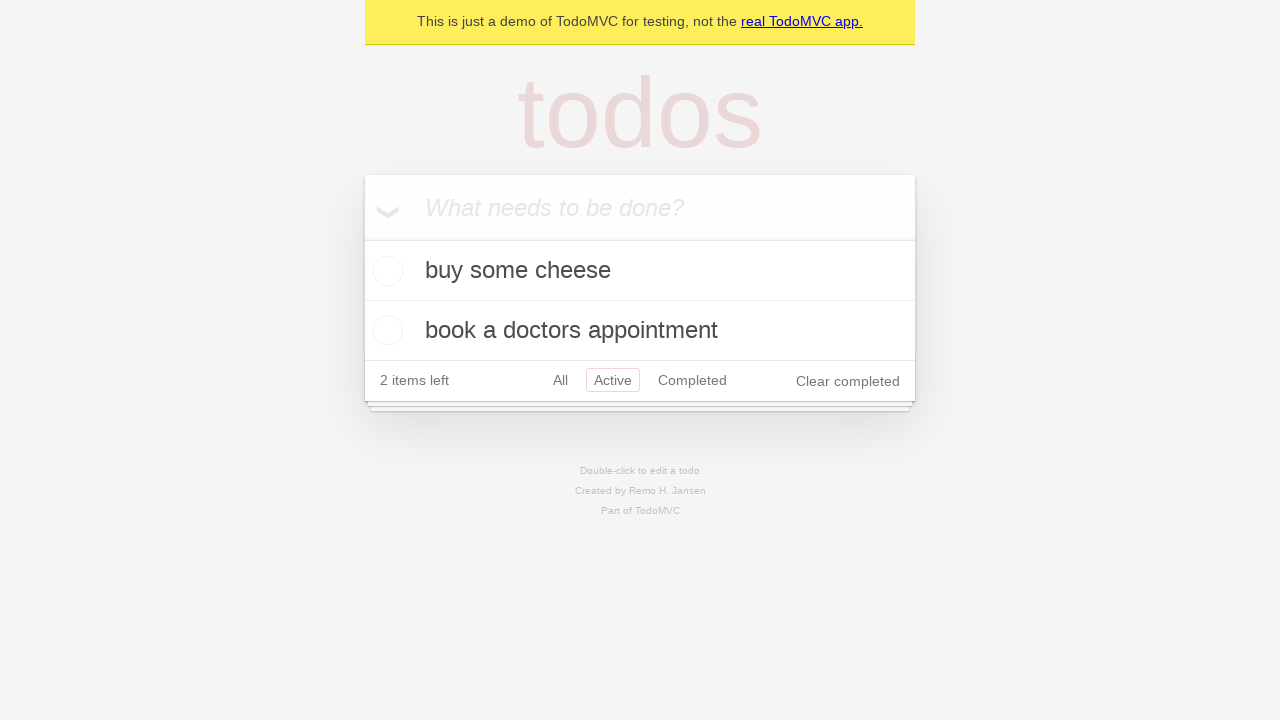

Active filter applied - 2 incomplete todo items are now displayed
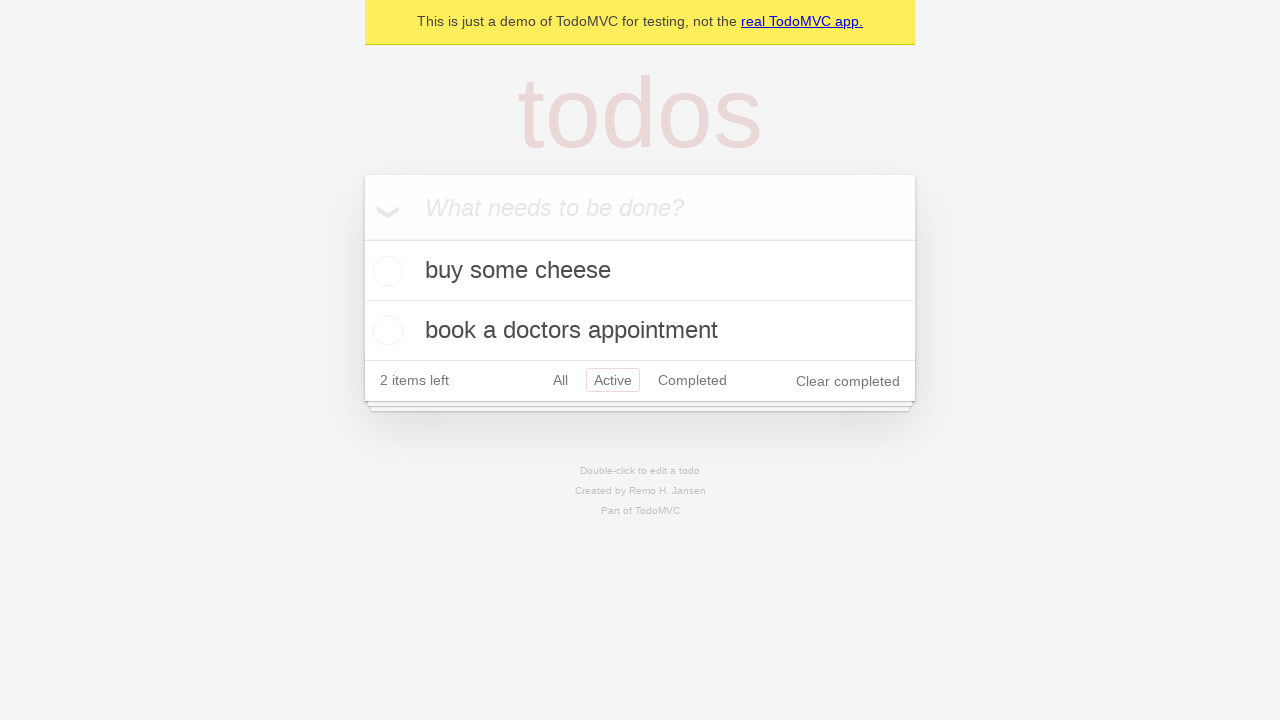

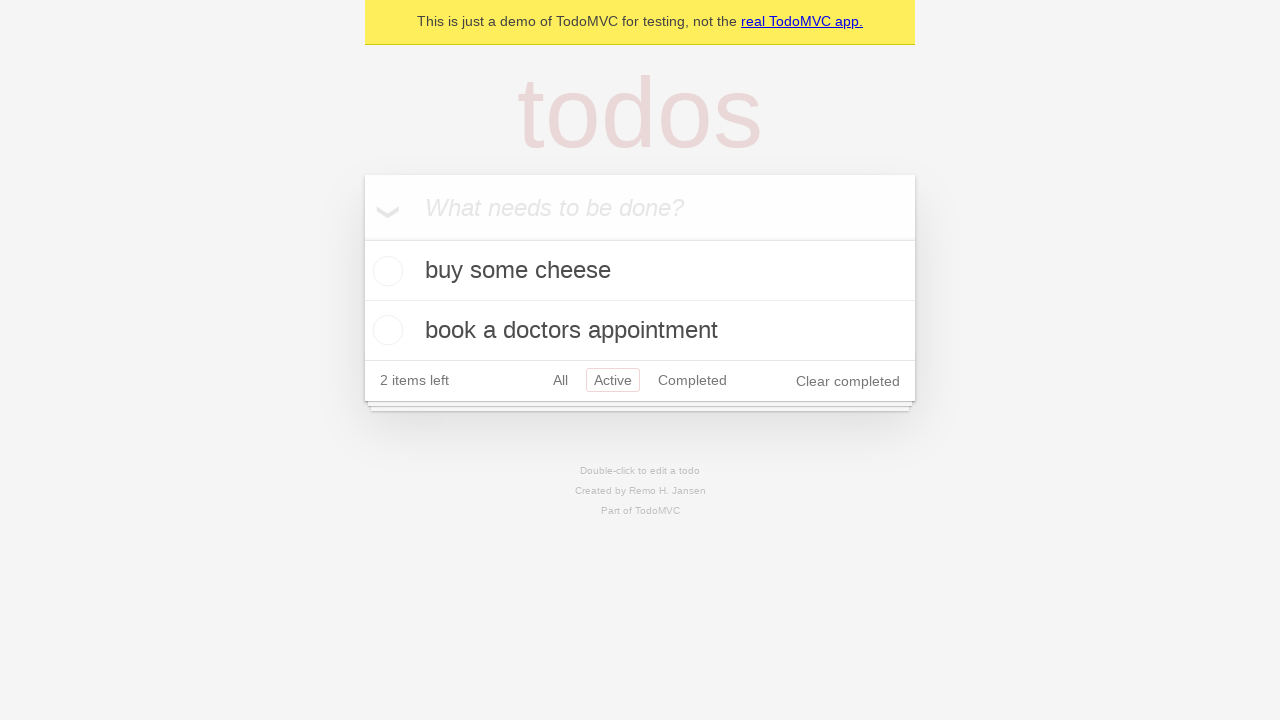